Verifies that the page title matches itself (basic page load verification)

Starting URL: https://www.policybazaar.com/

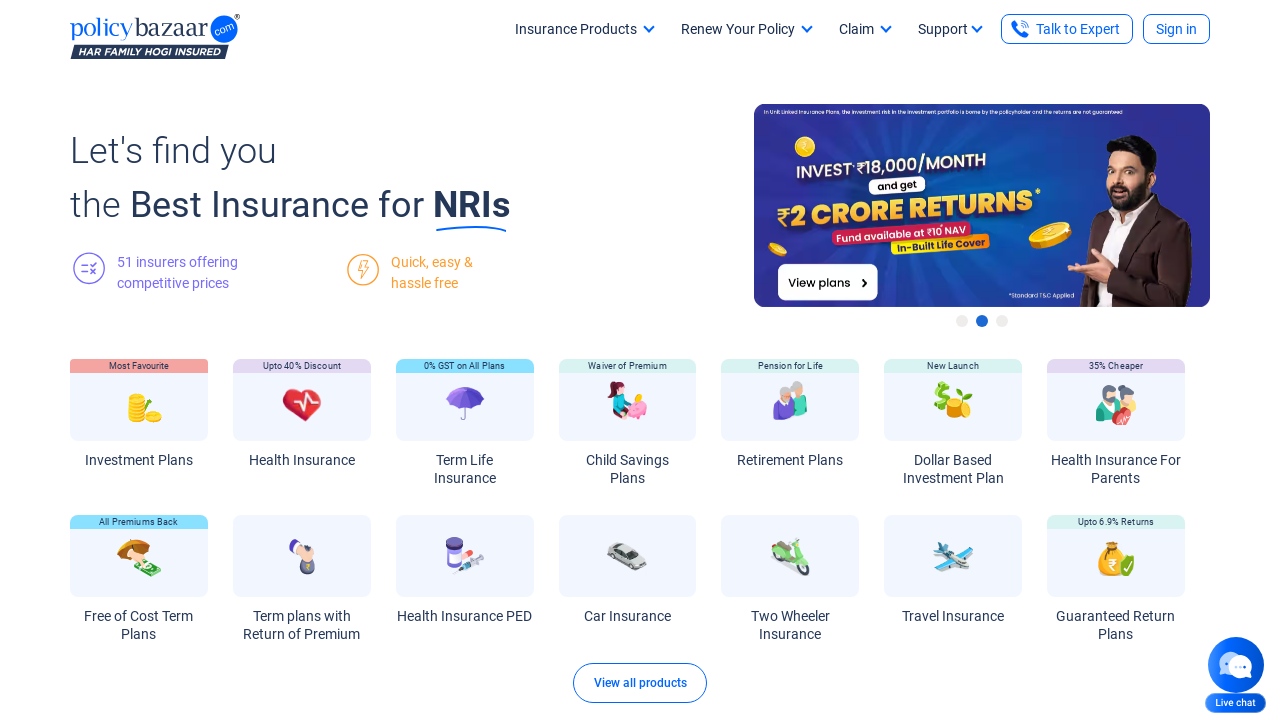

Retrieved page title from PolicyBazaar homepage
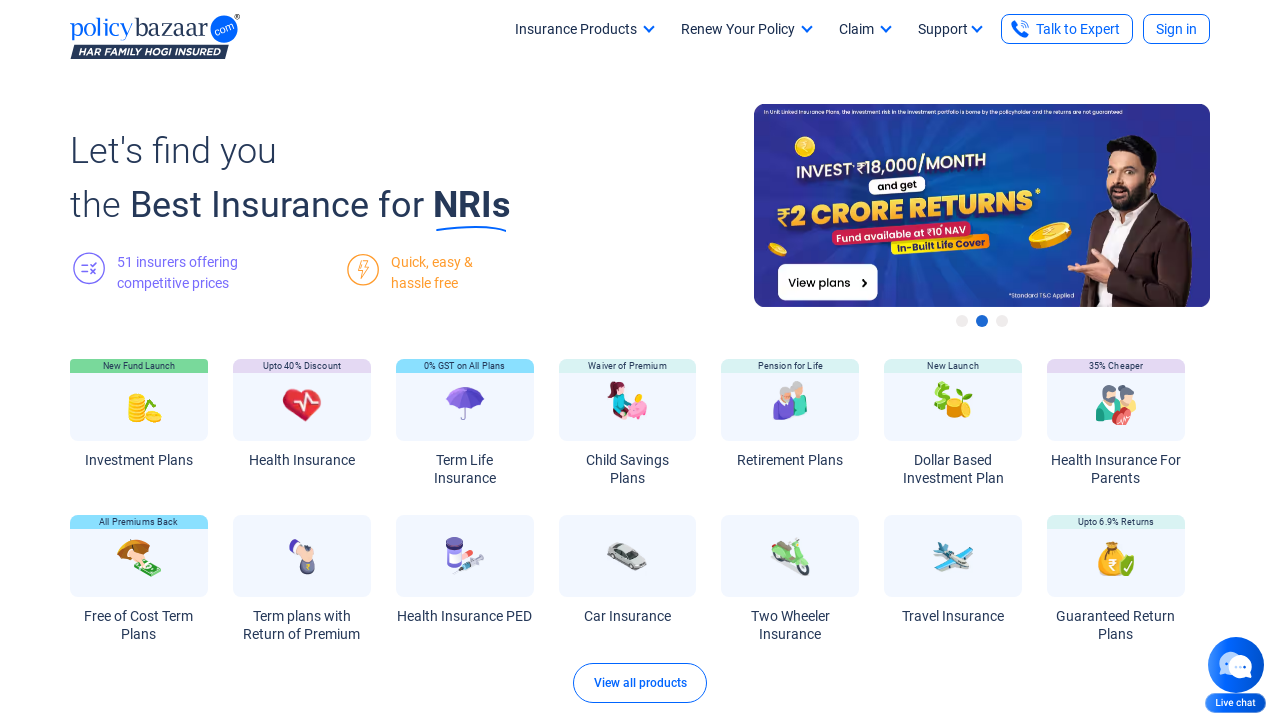

Verified page title matches itself - basic page load verification passed
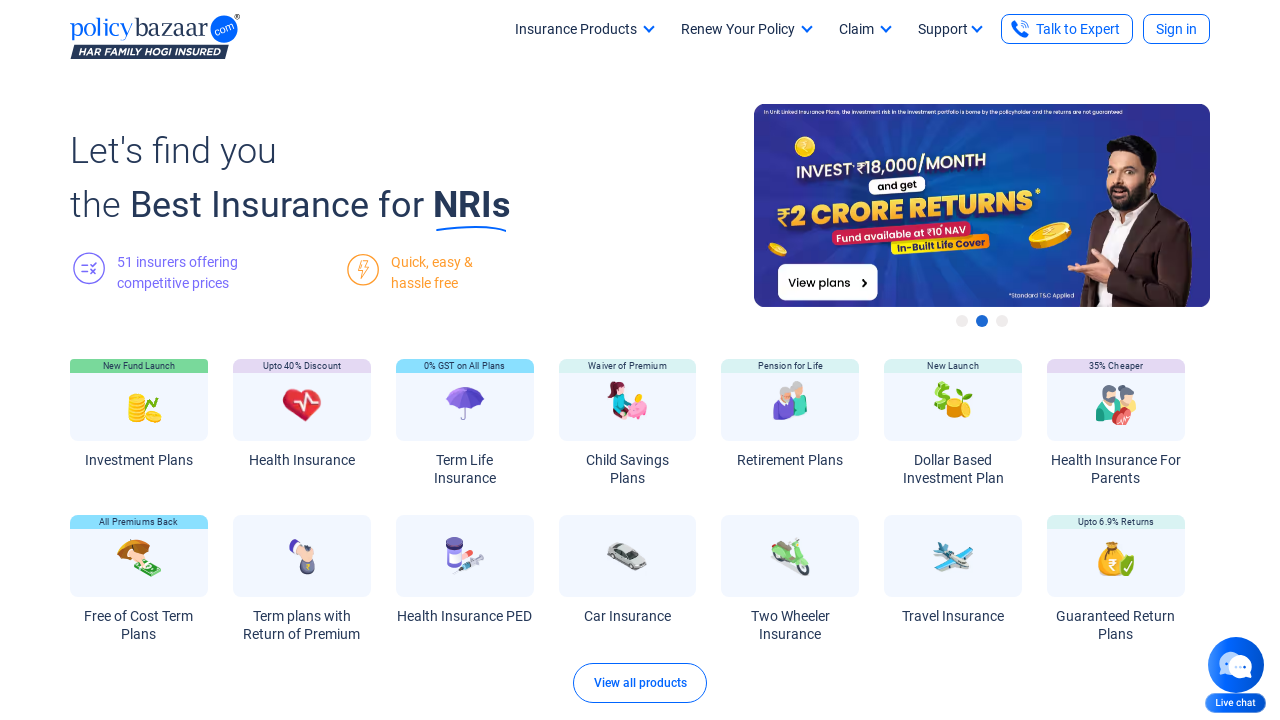

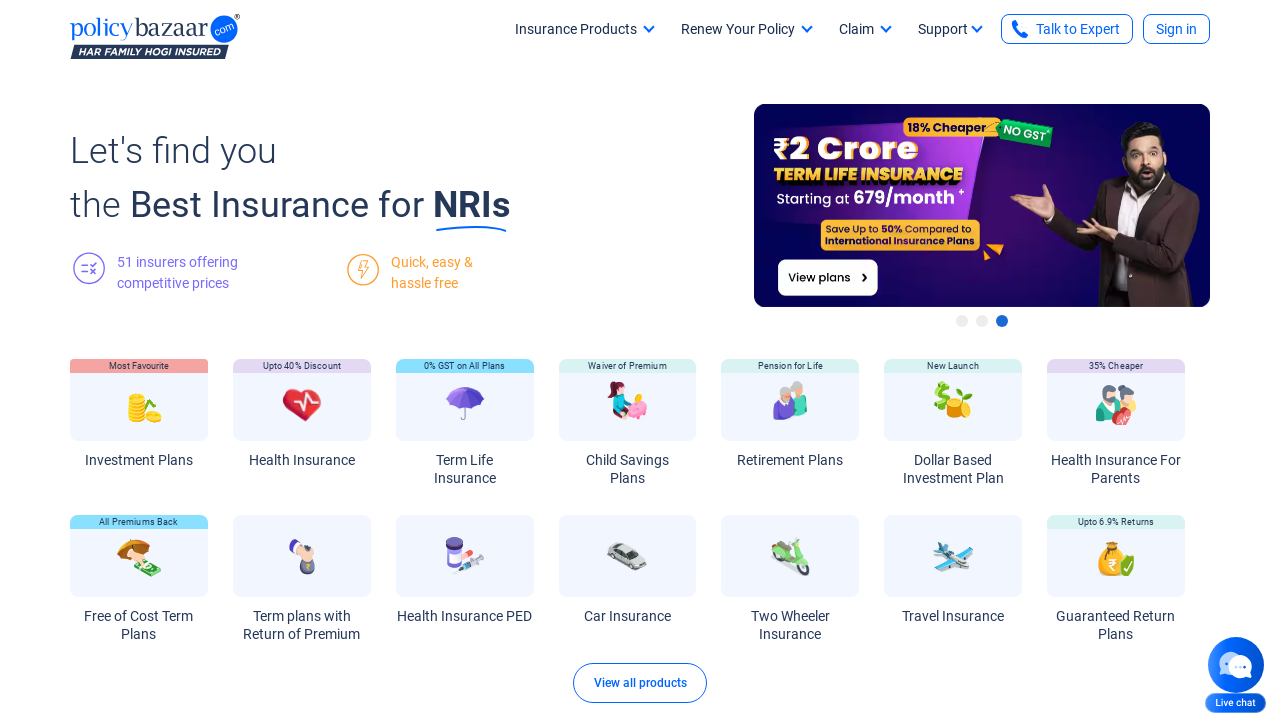